Tests sortable data tables by clicking column headers to sort and verifying the sort order

Starting URL: https://the-internet.herokuapp.com/

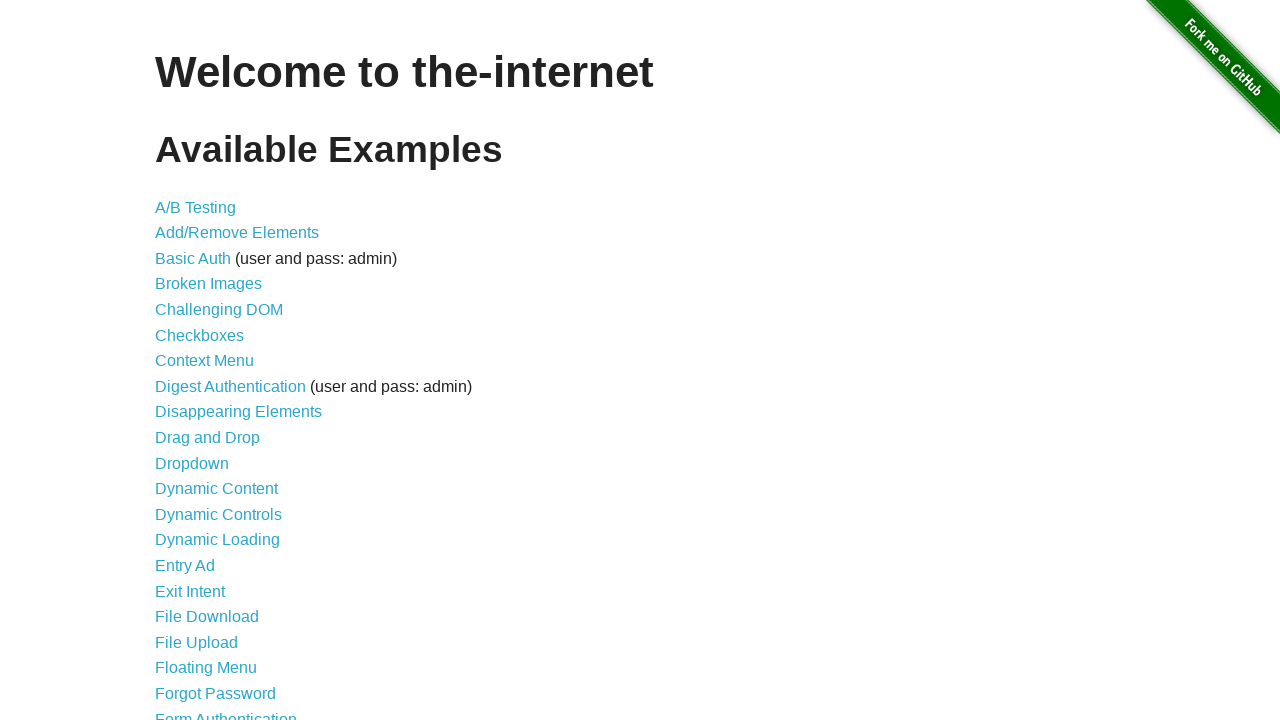

Clicked on Sortable Data Tables link at (230, 574) on a[href='/tables']
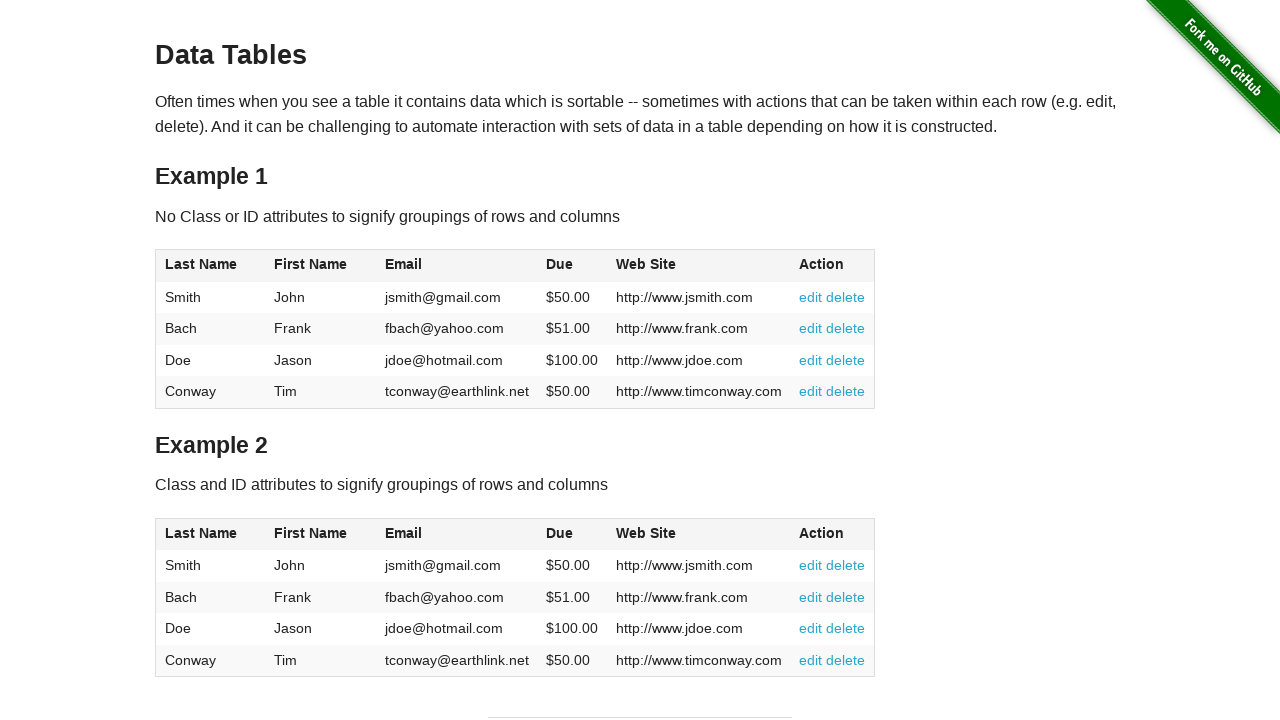

Tables loaded successfully
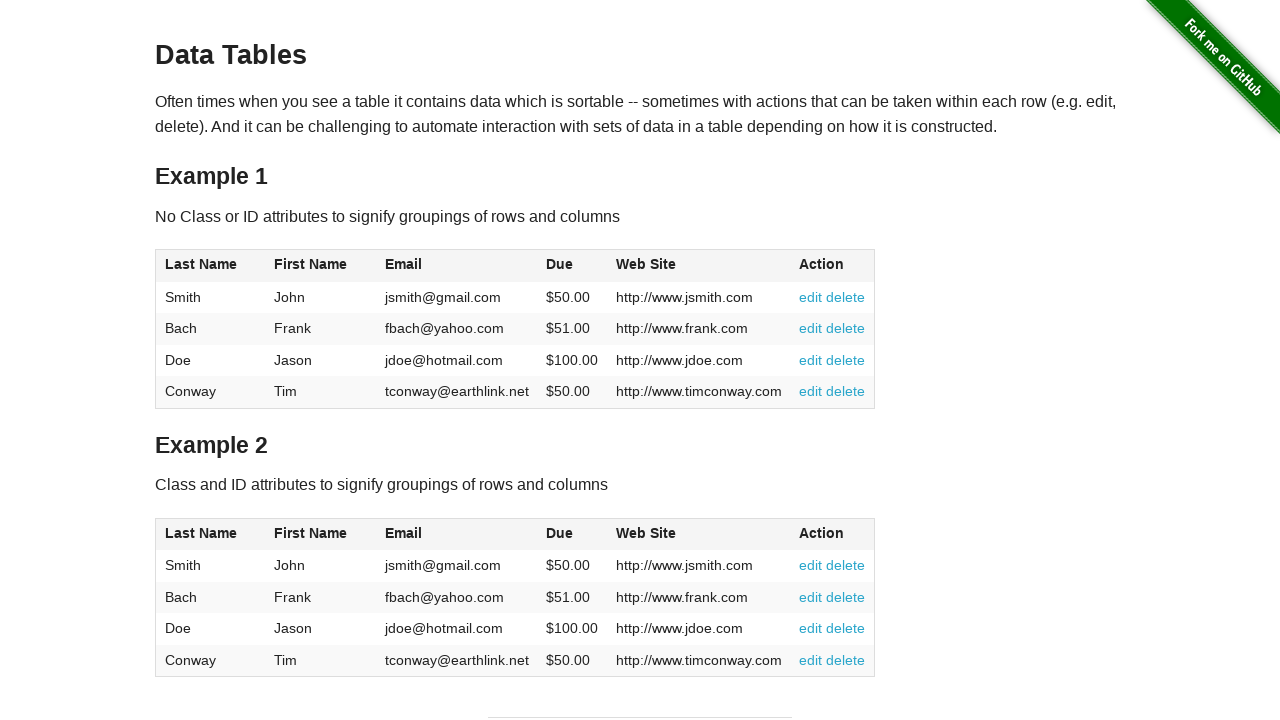

Clicked on Last Name column header in Table 2 to sort at (210, 534) on #table2 thead tr th:nth-child(1)
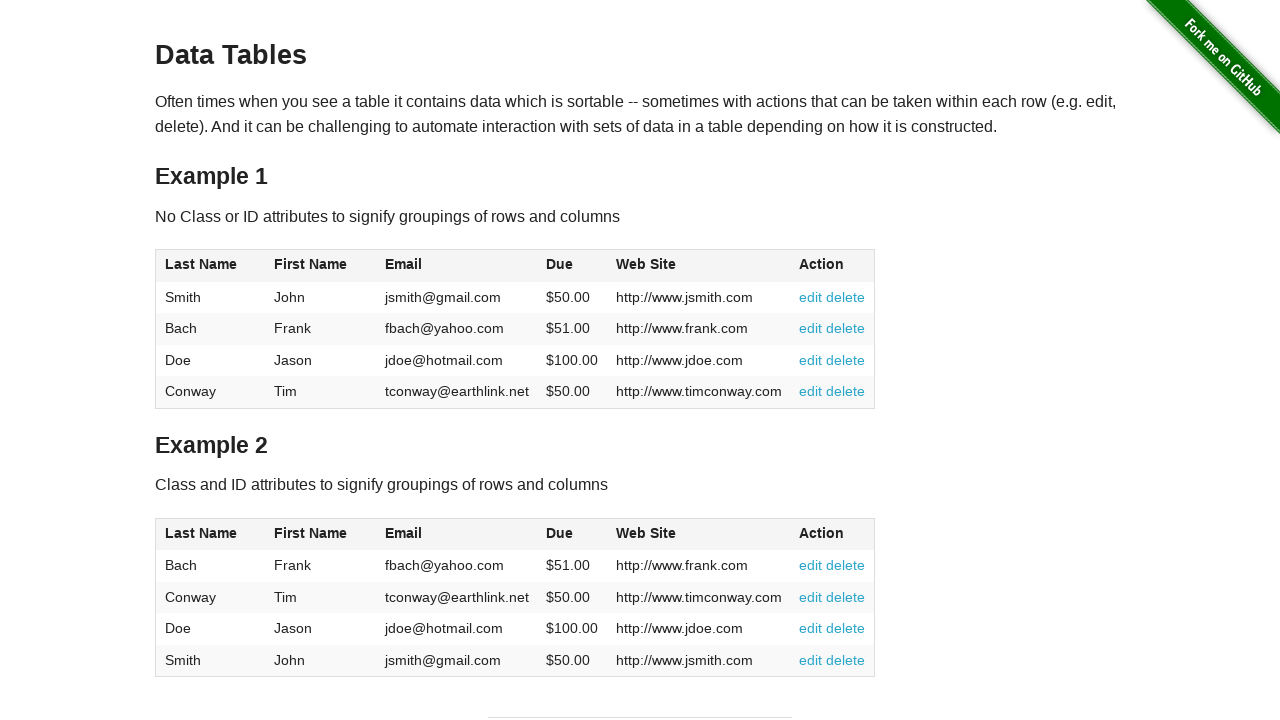

Waited for sort operation to complete
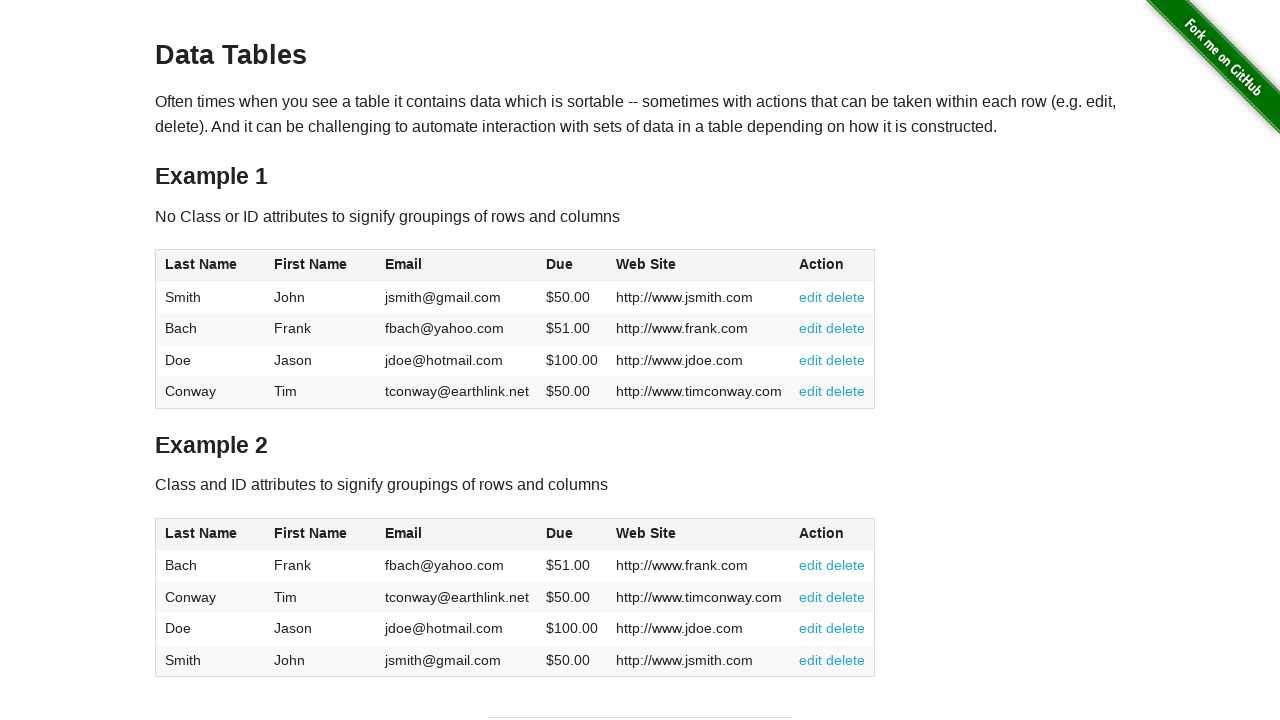

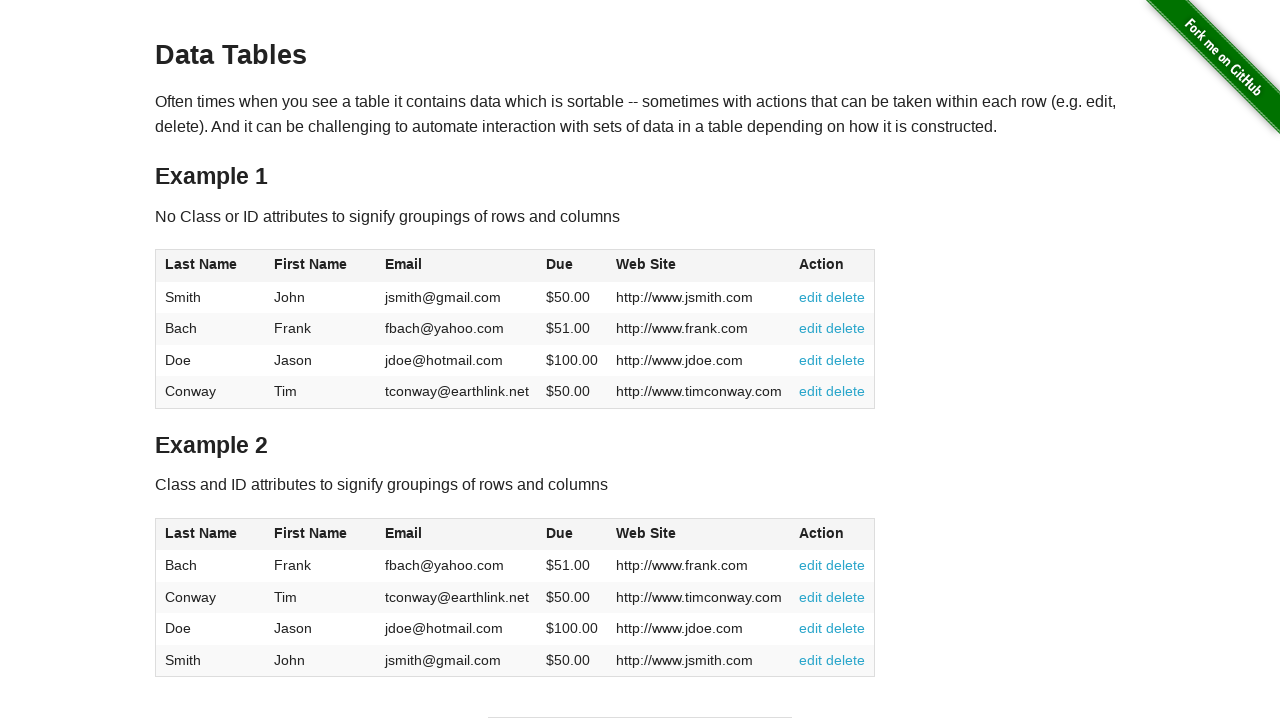